Tests form submission on an Angular practice page by filling out name, email, password fields, checking a checkbox, and submitting the form

Starting URL: https://rahulshettyacademy.com/angularpractice/

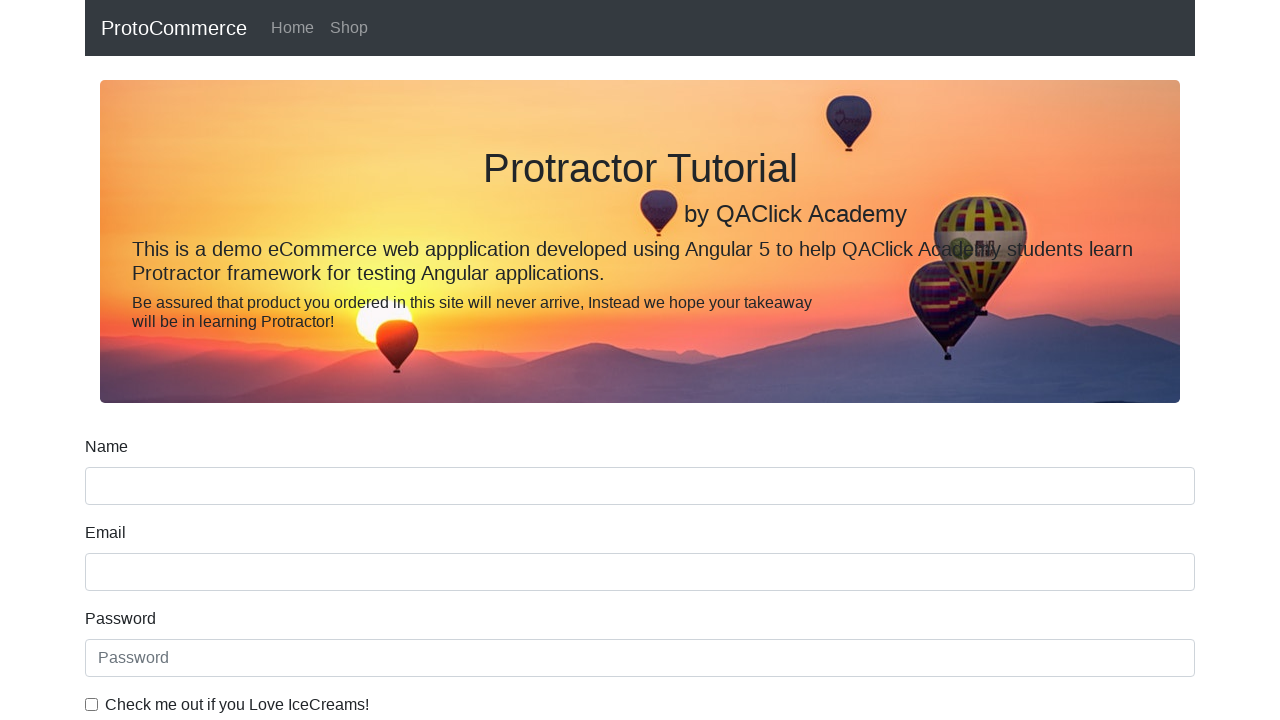

Filled name field with 'Larry King' on input[name='name']
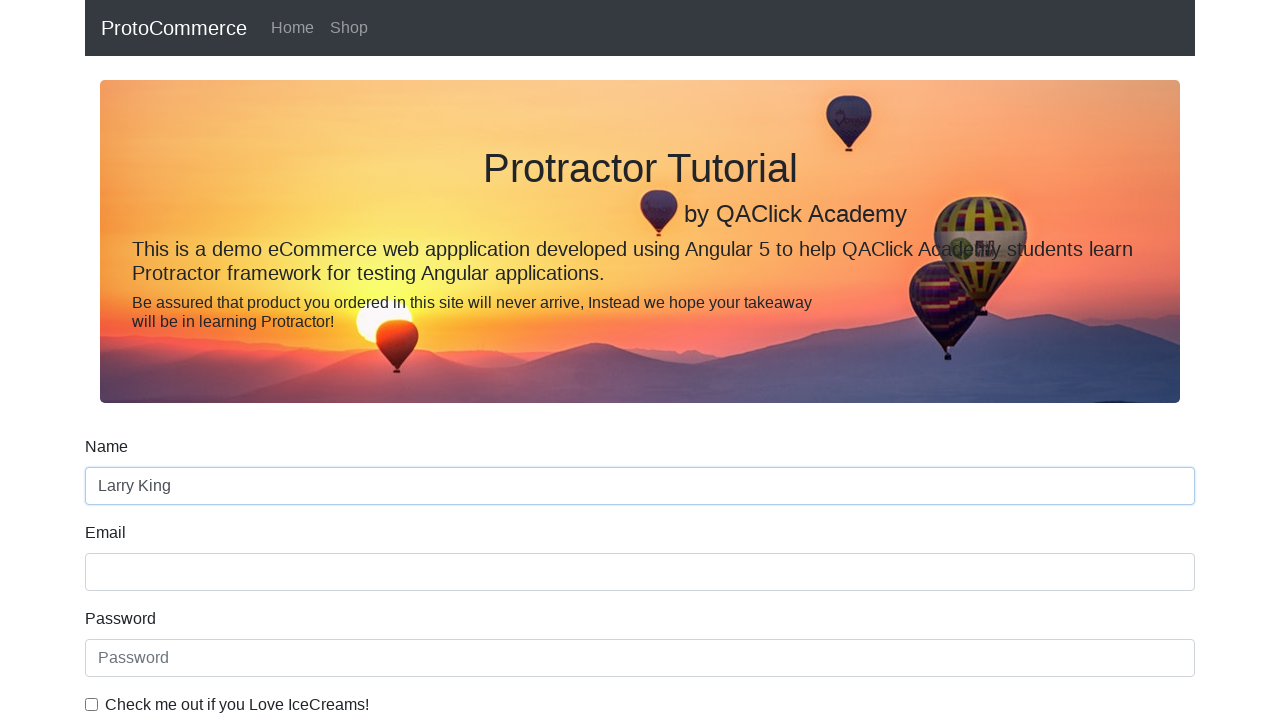

Filled email field with 'hello@gmail.com' on input[name='email']
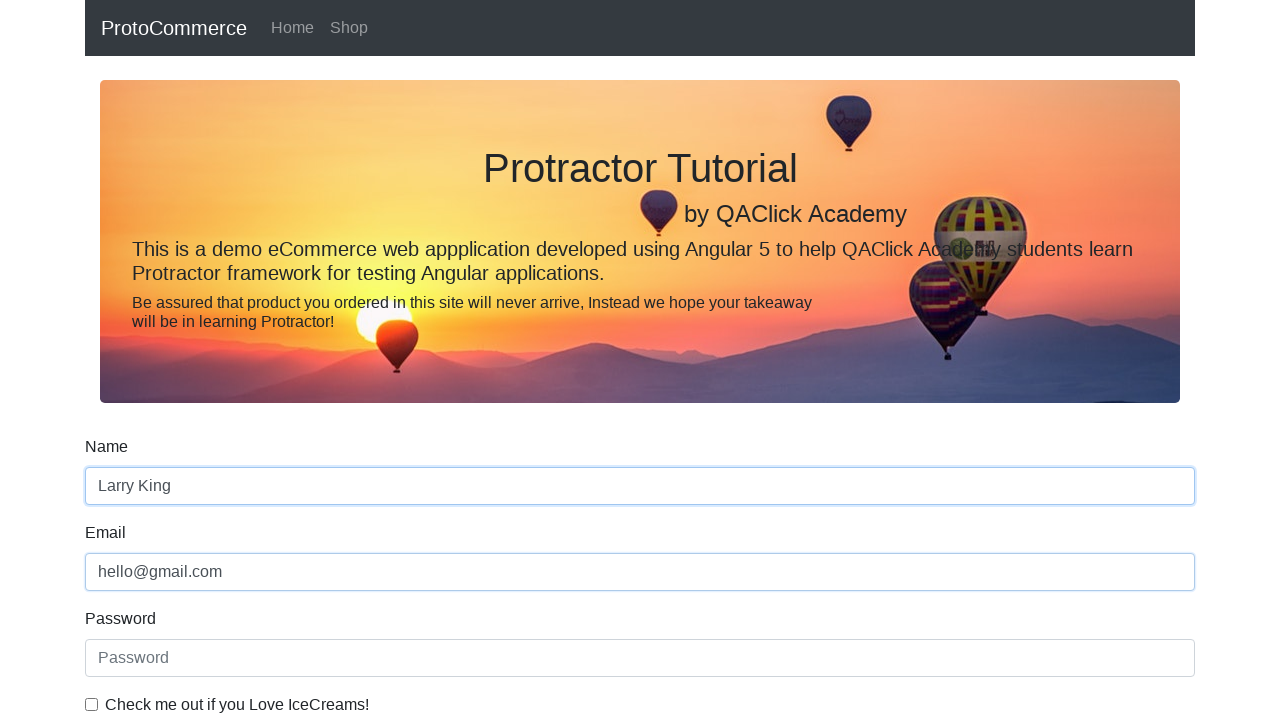

Filled password field with '1234' on #exampleInputPassword1
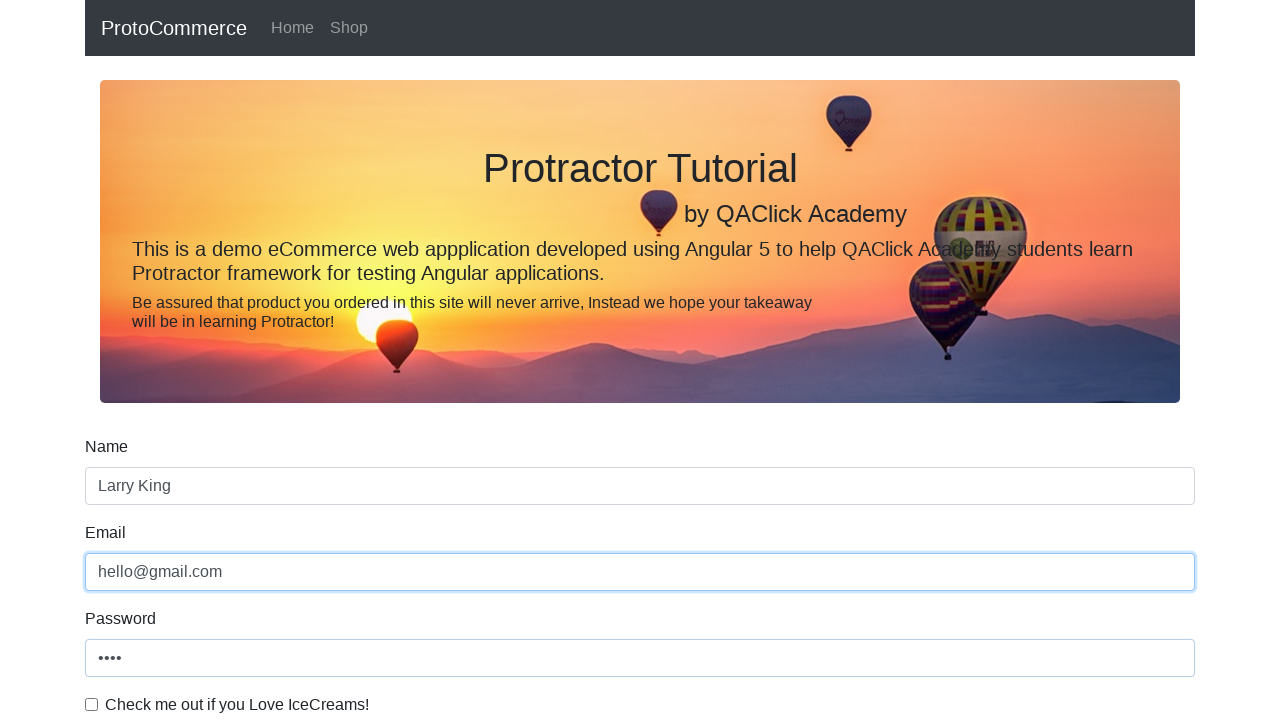

Checked the checkbox at (92, 704) on #exampleCheck1
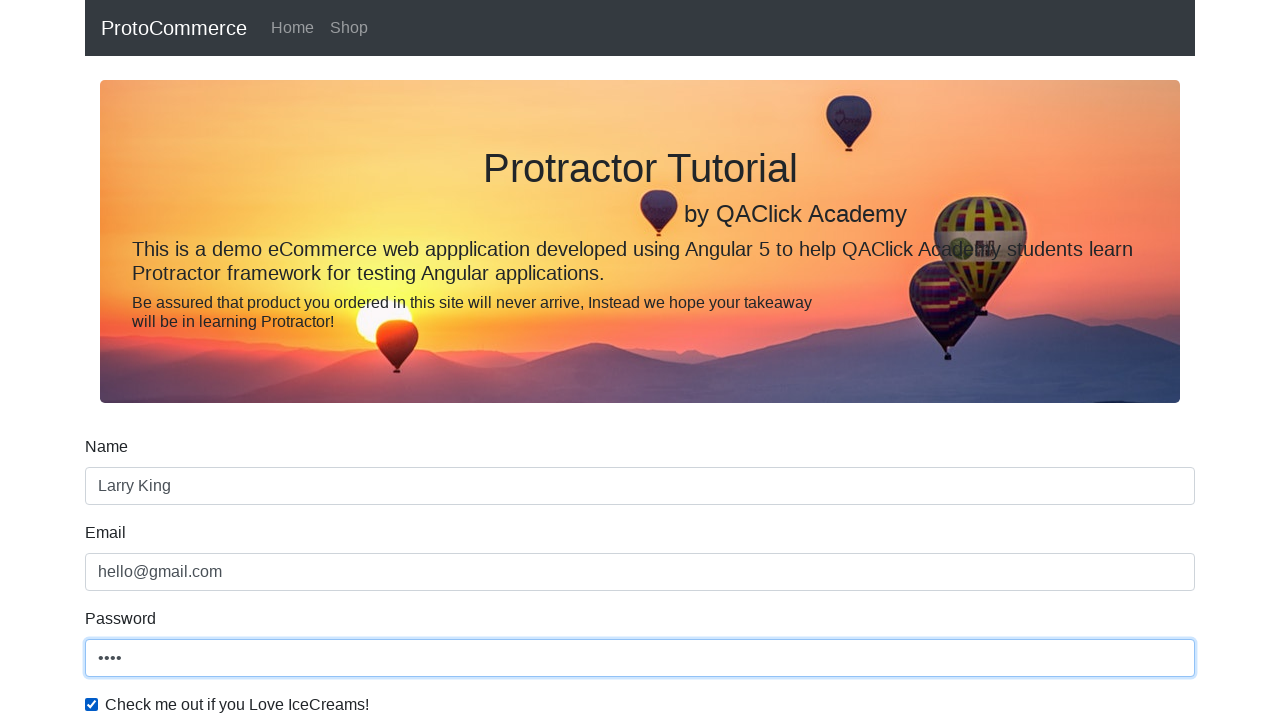

Clicked Submit button to submit the form at (123, 491) on xpath=//input[@value='Submit']
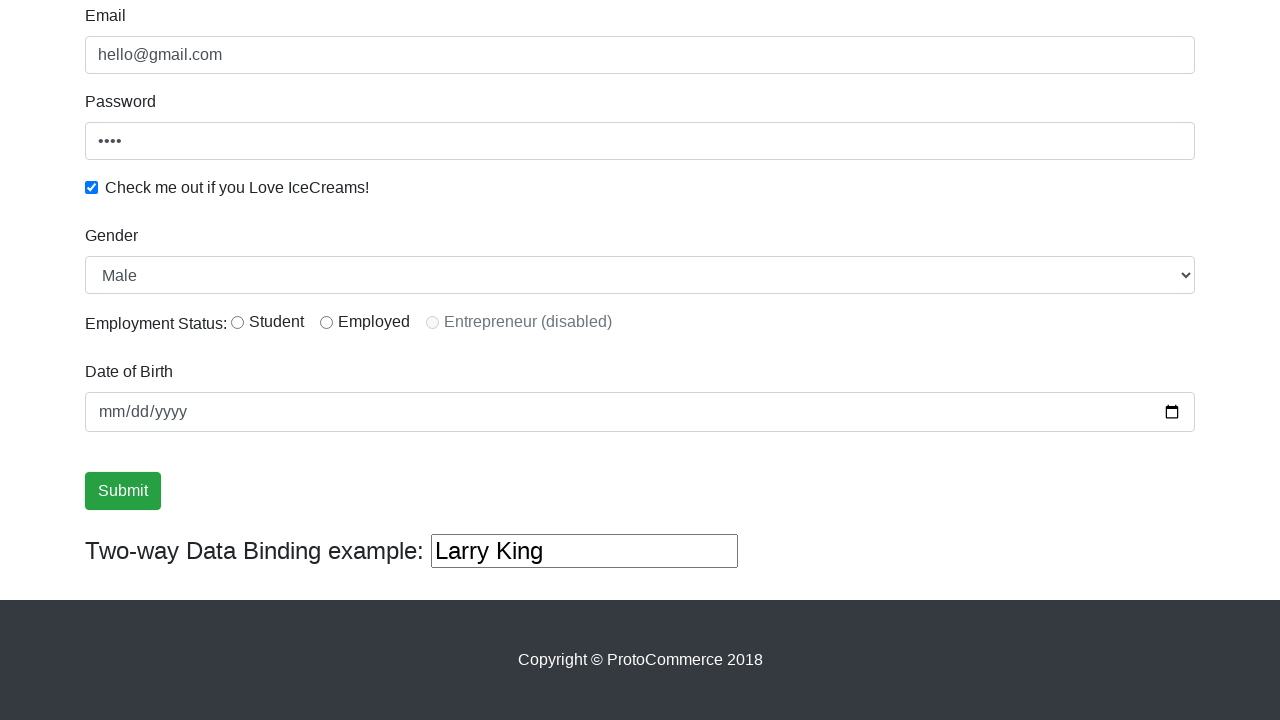

Success message appeared on the page
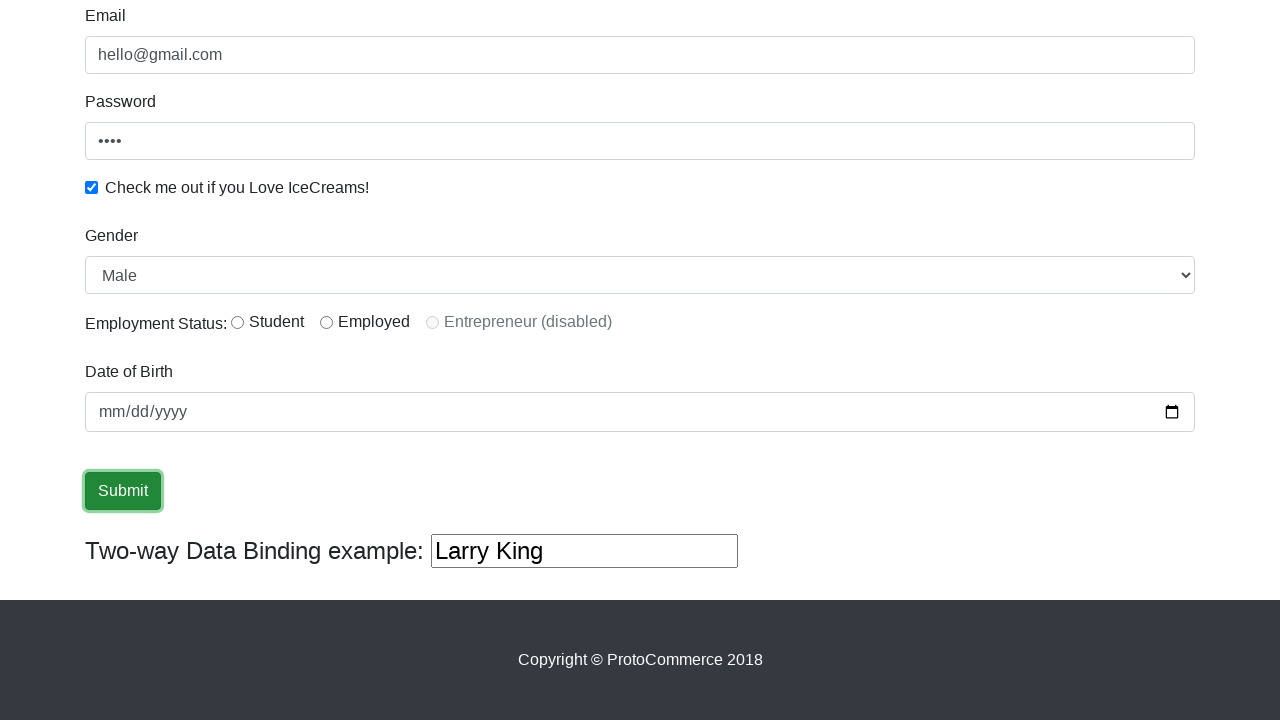

Retrieved success message text content
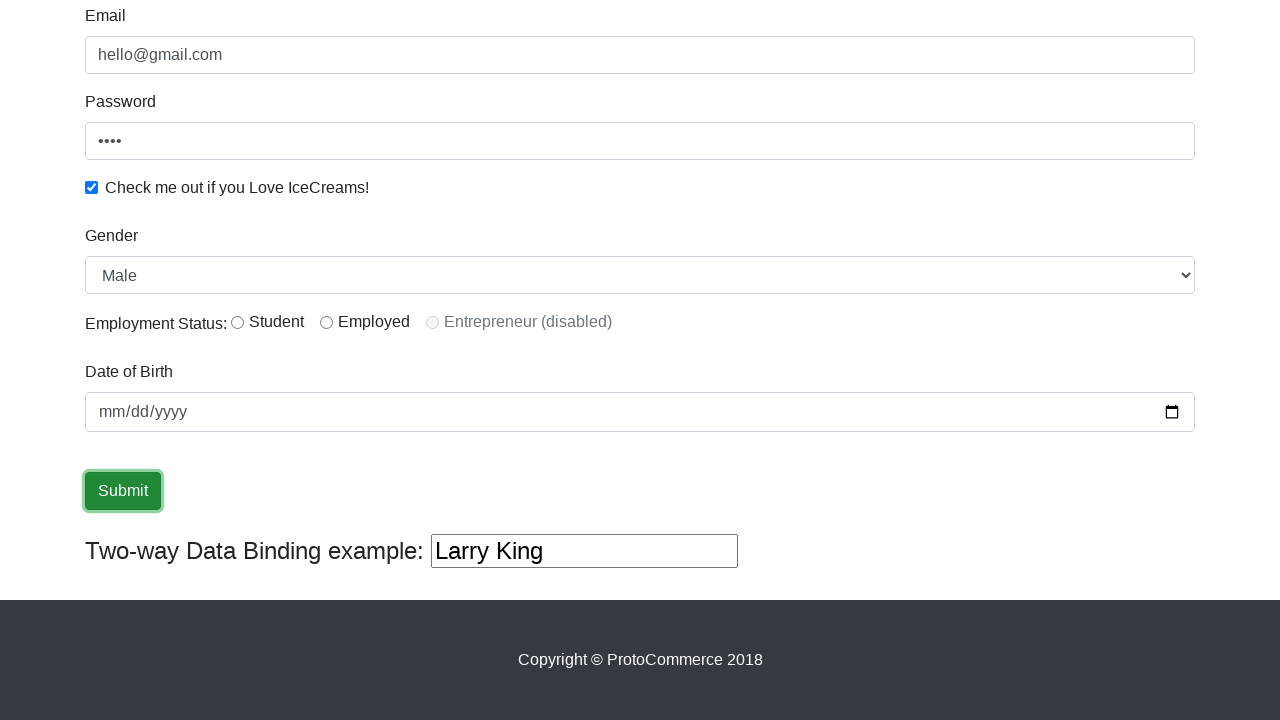

Verified 'Success' text is present in the message
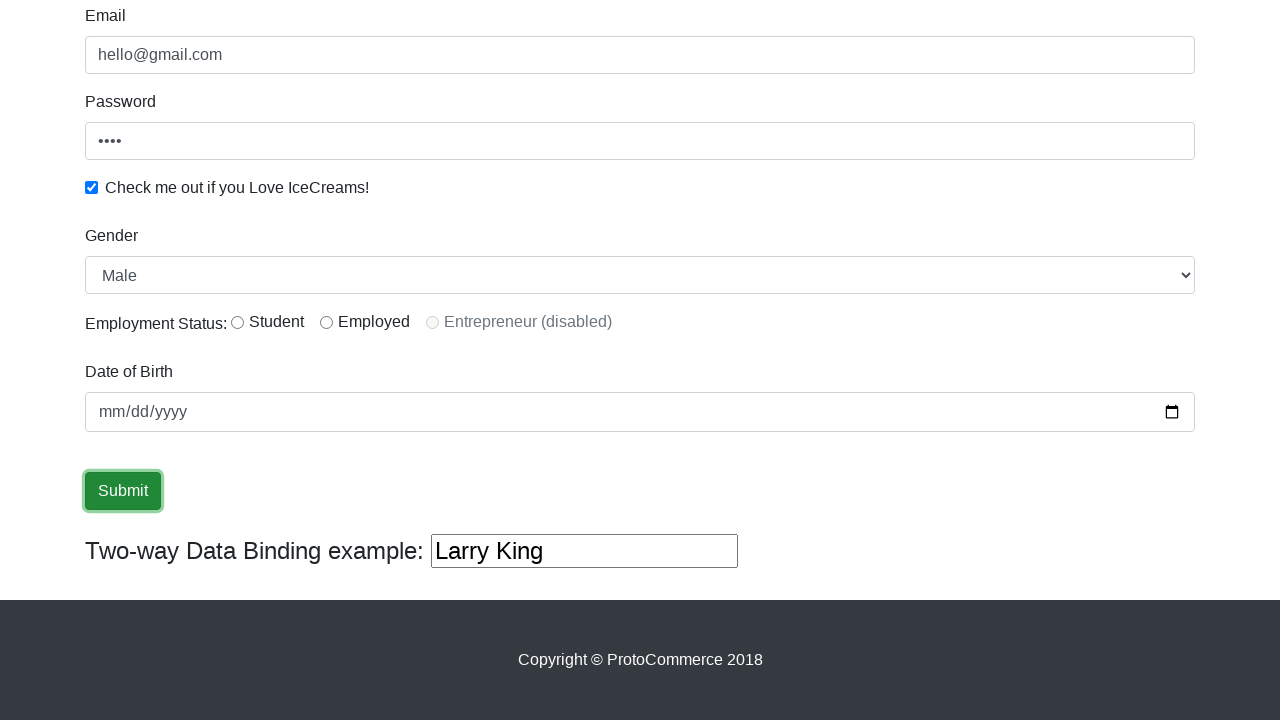

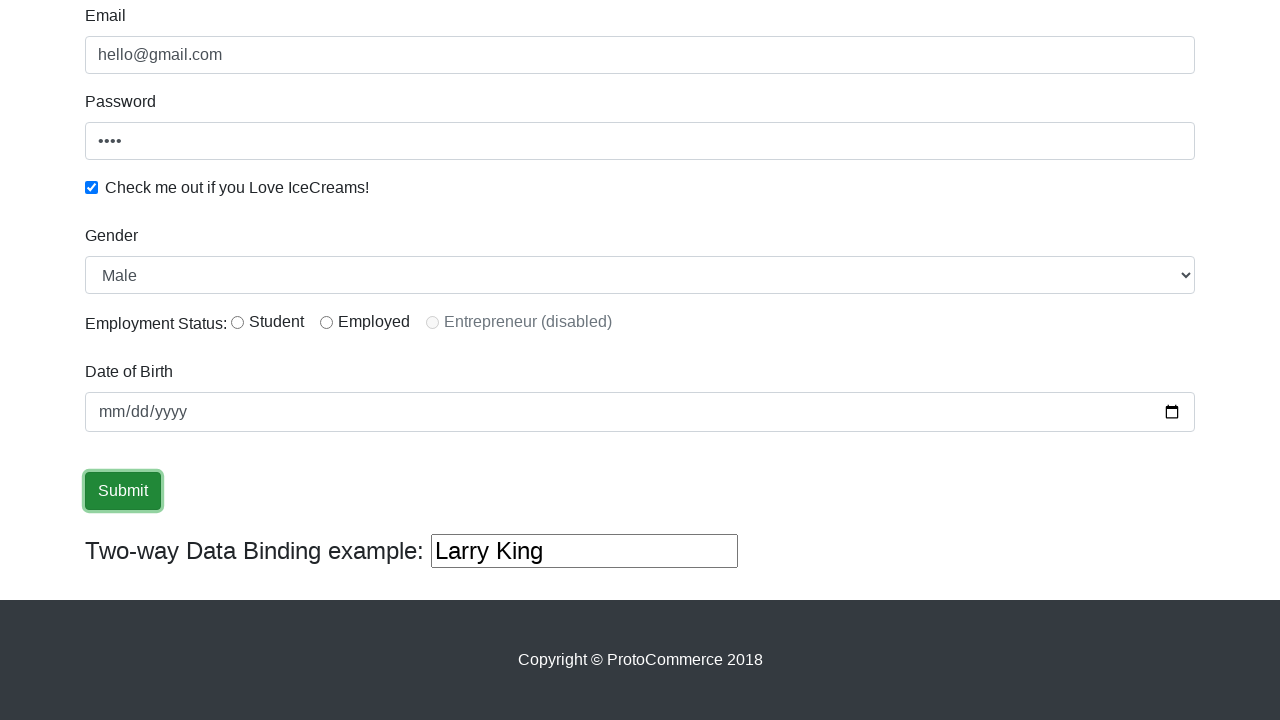